Tests multi-select dropdown functionality by selecting multiple color options using keyboard input

Starting URL: https://demoqa.com/select-menu

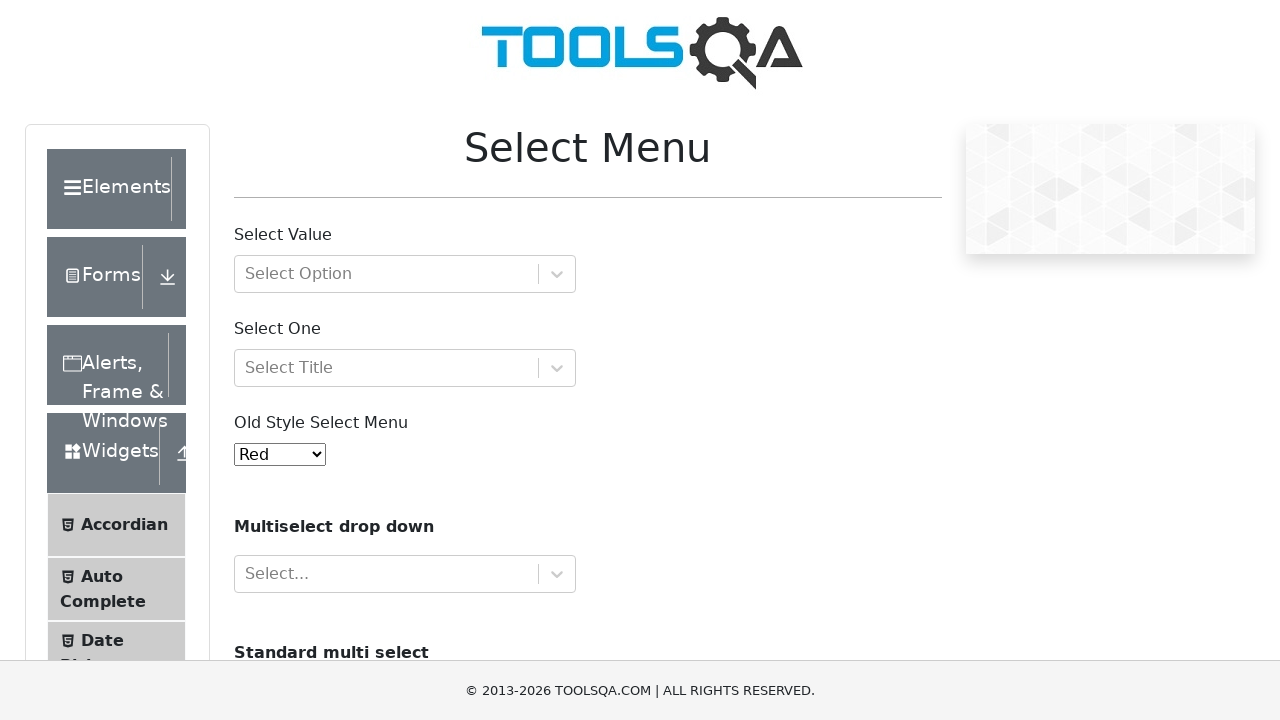

Filled multi-select input with 'Green' on input#react-select-4-input
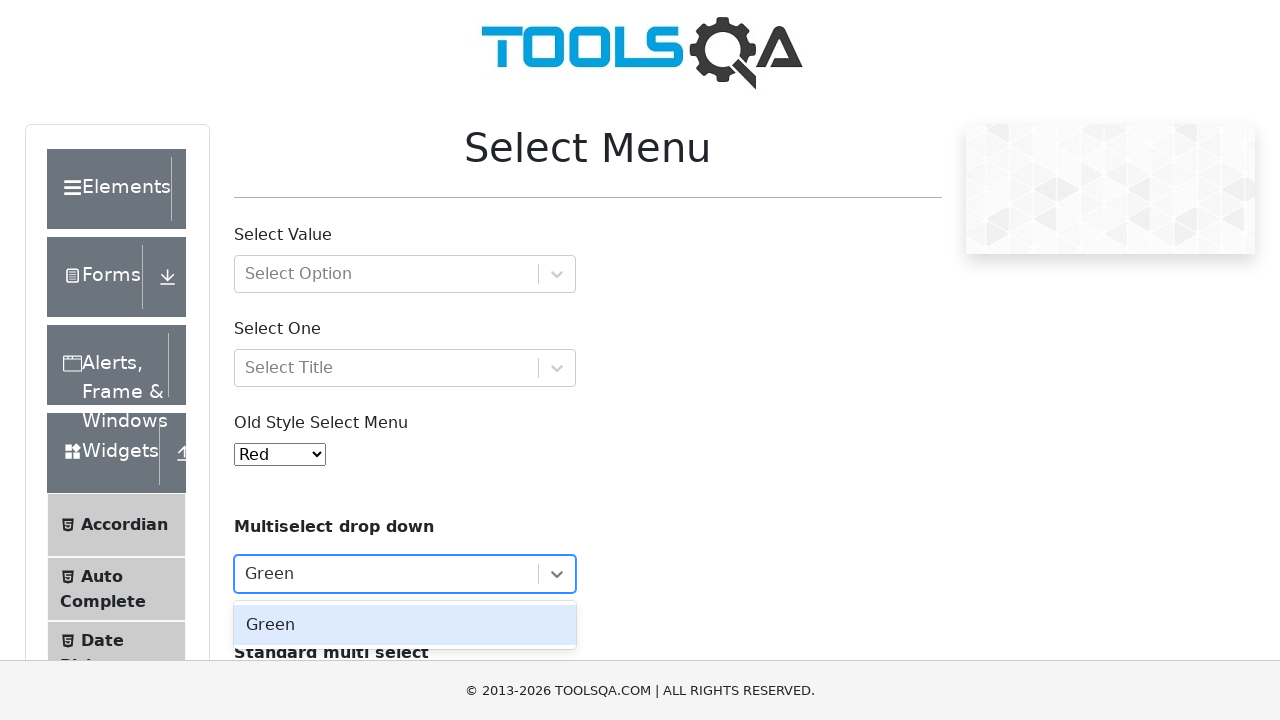

Pressed Enter to select Green color option
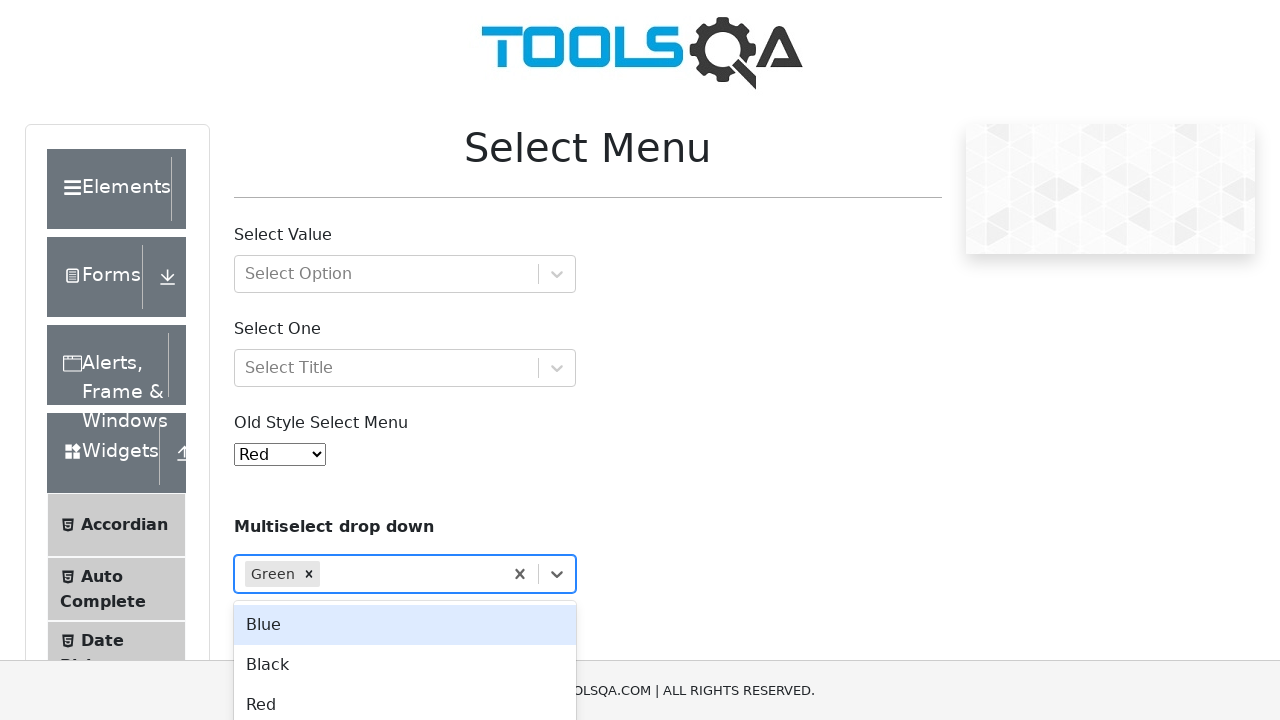

Filled multi-select input with 'Blue' on input#react-select-4-input
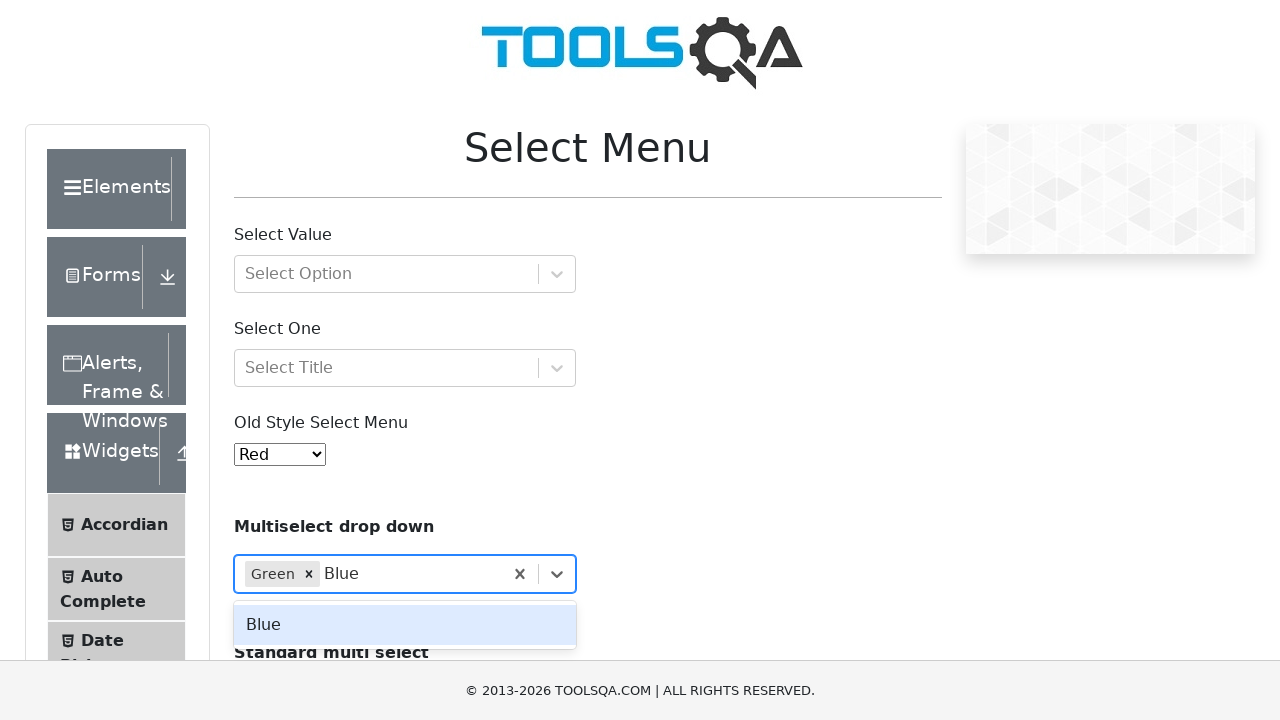

Pressed Enter to select Blue color option
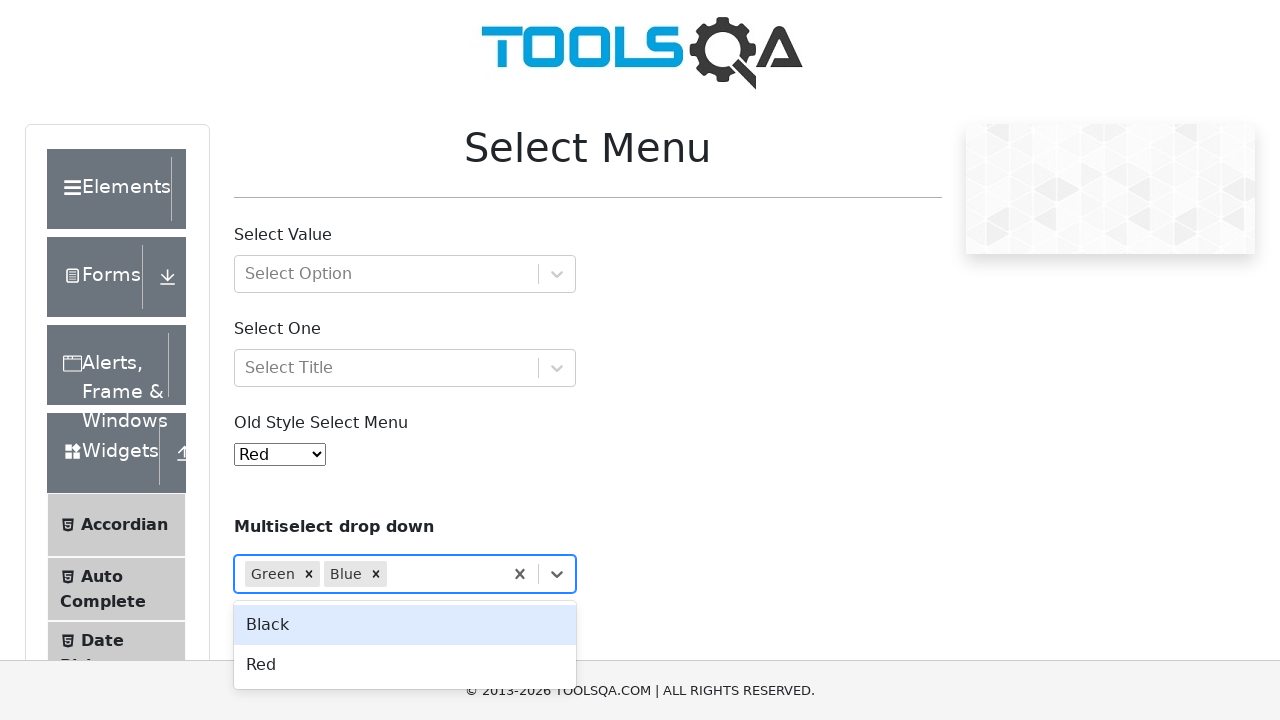

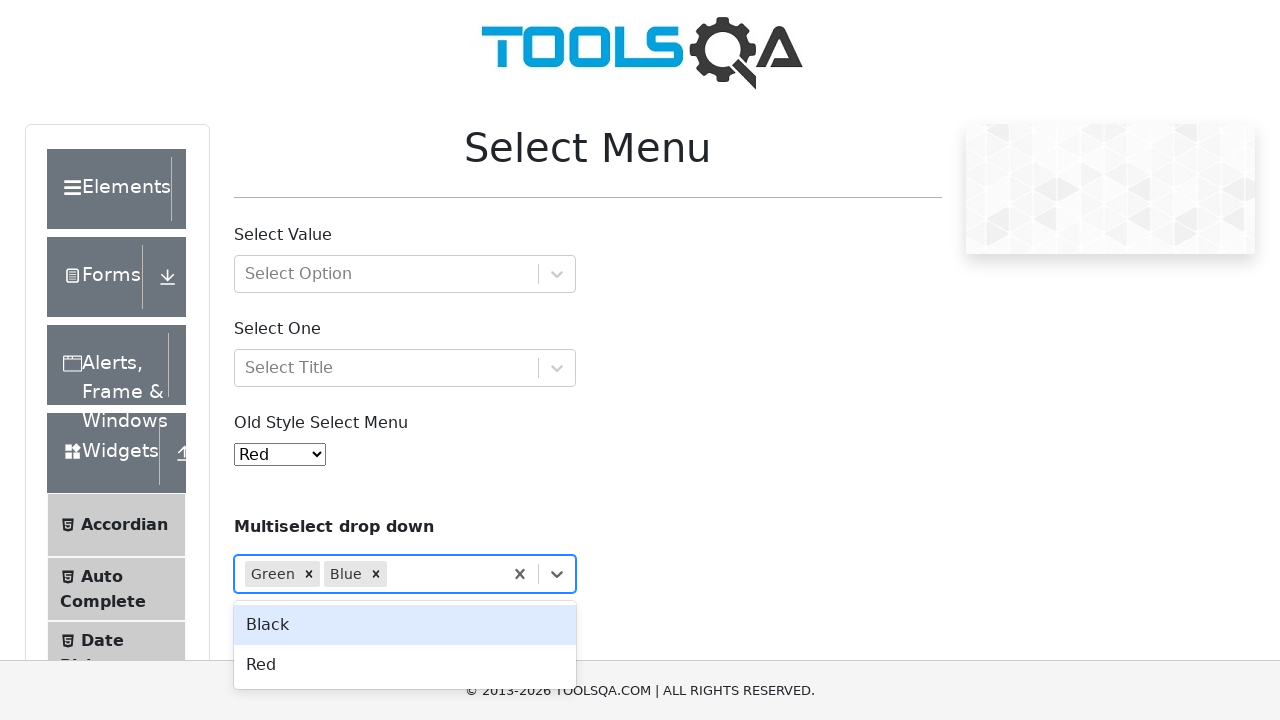